Tests file download functionality by navigating to a download page and clicking on a file link to initiate a download.

Starting URL: https://the-internet.herokuapp.com/download

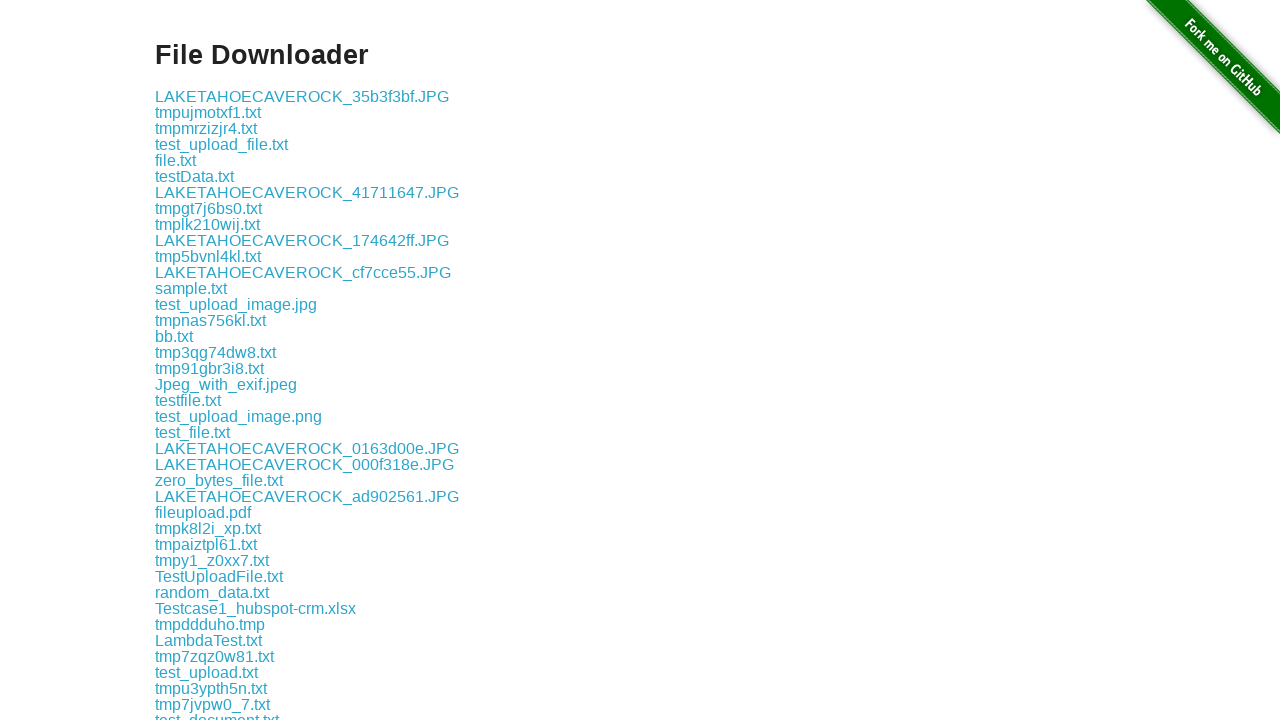

Navigated to download page
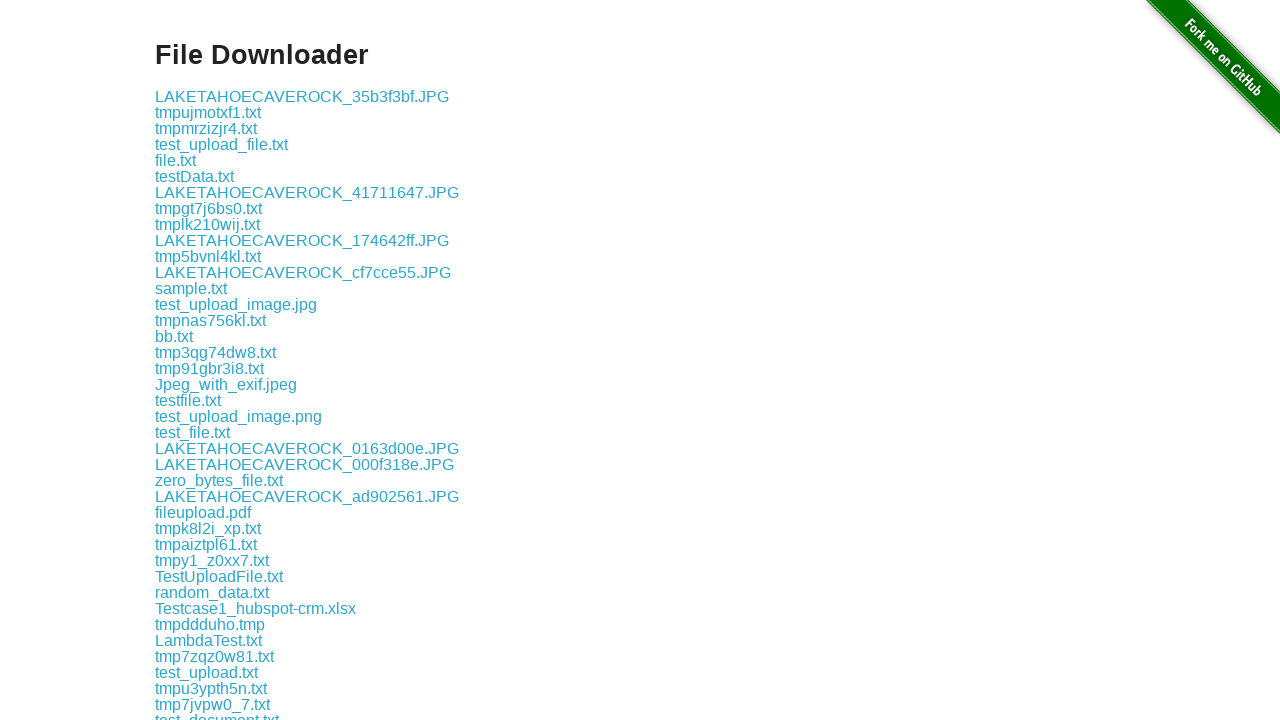

Located all anchor elements on the page
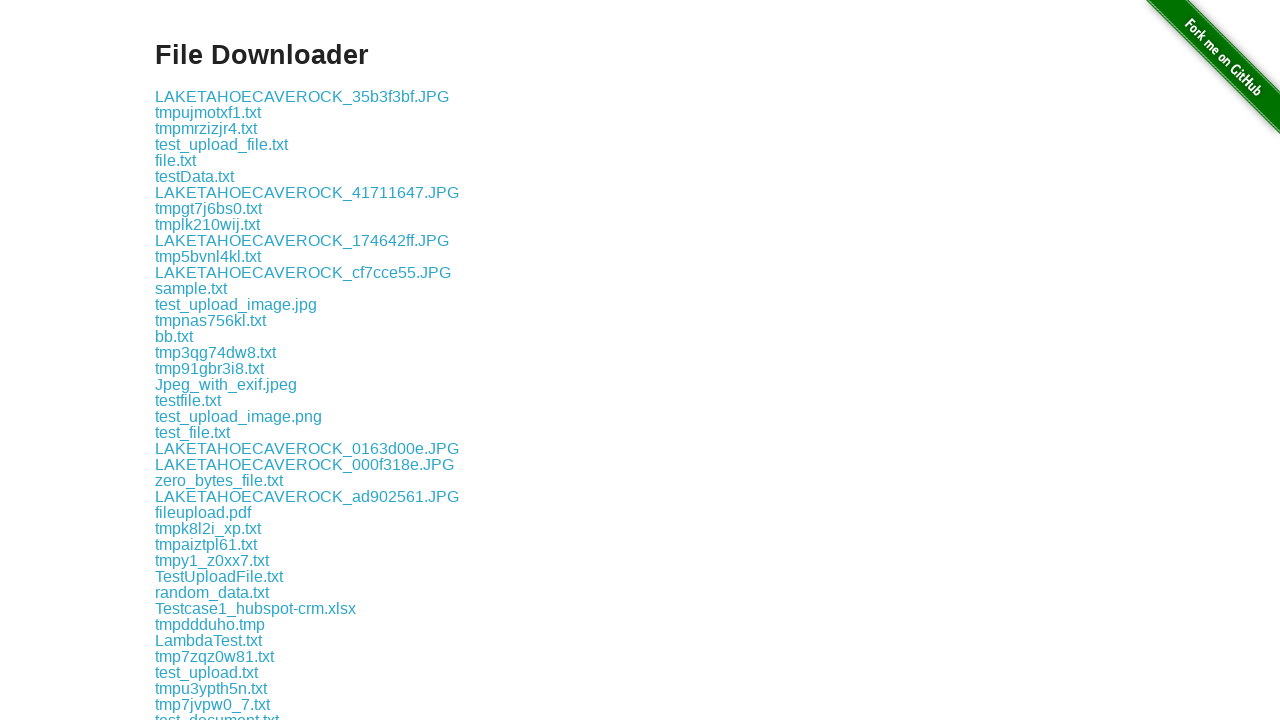

Clicked the second download link to initiate file download at (302, 96) on xpath=//a >> nth=1
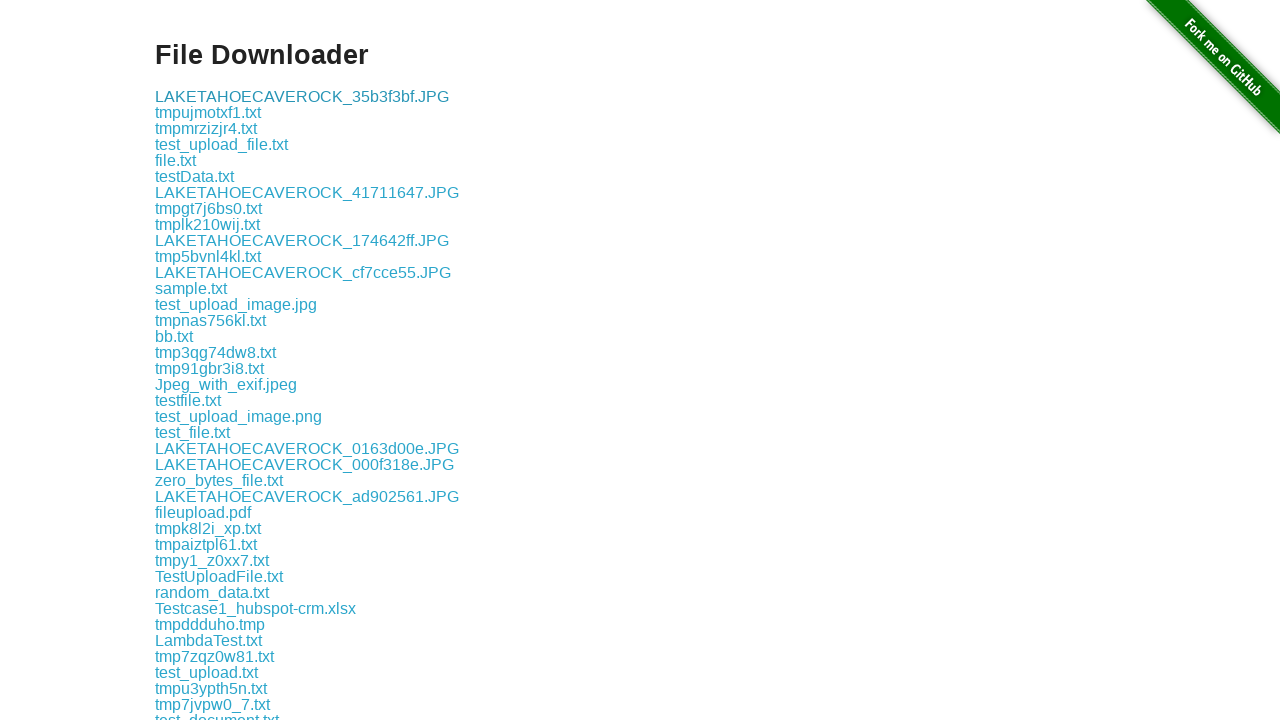

Waited 3 seconds for download to complete
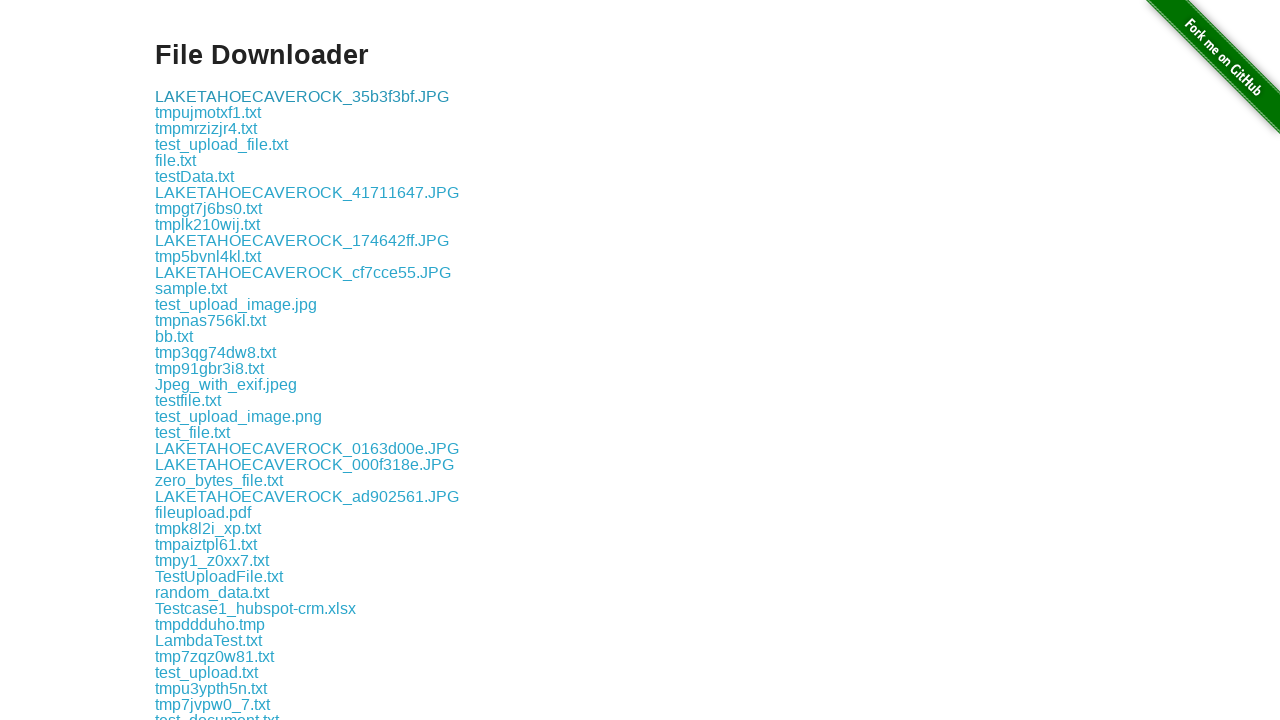

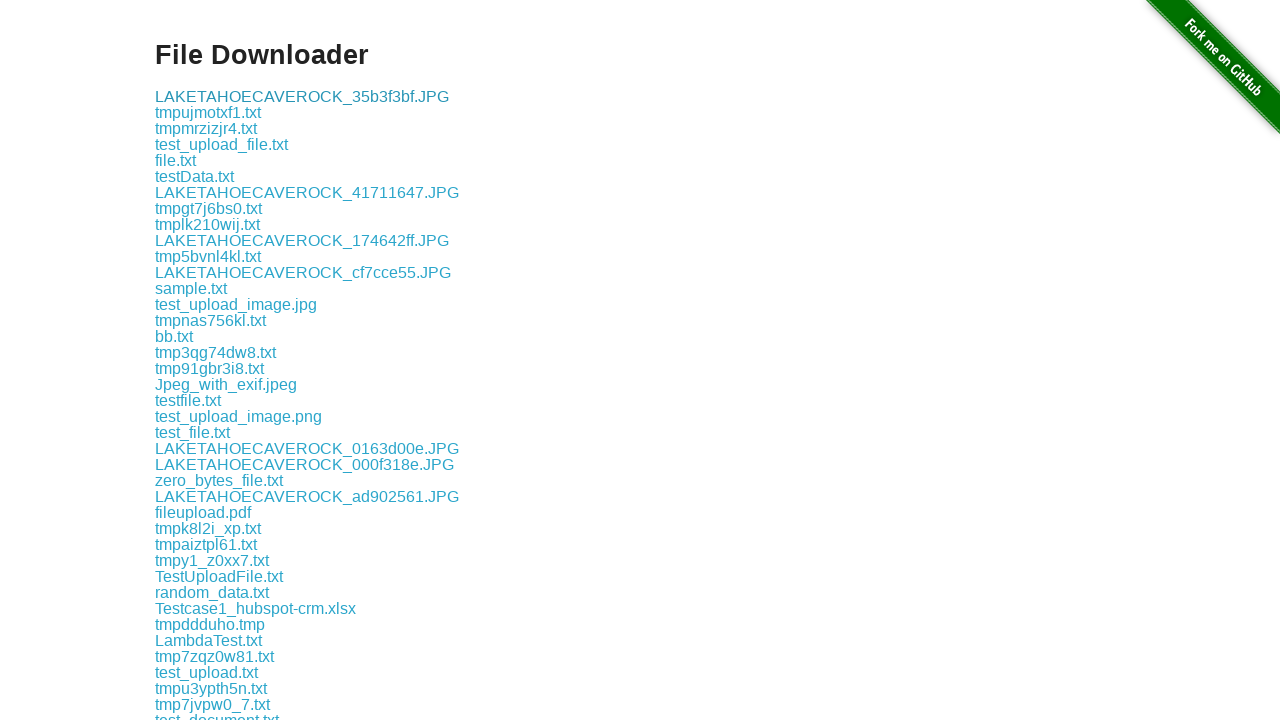